Tests JavaScript alert handling by triggering an alert and accepting it

Starting URL: http://the-internet.herokuapp.com/

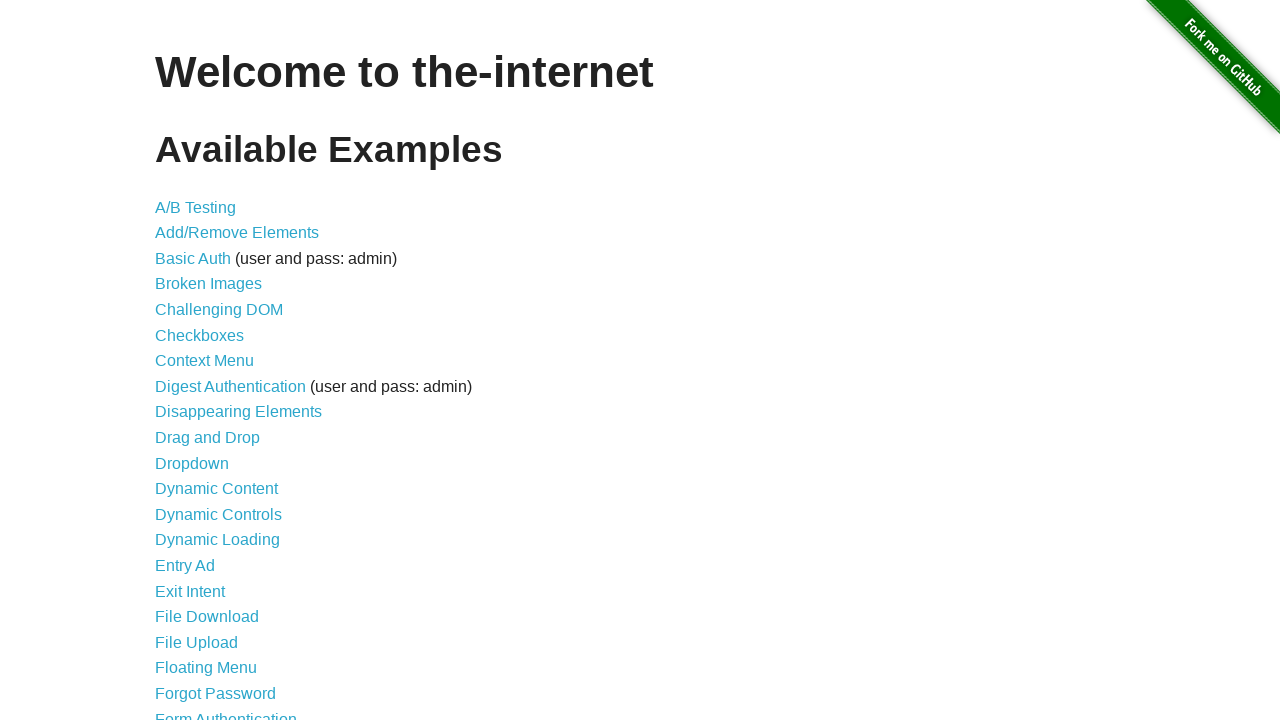

Clicked on JavaScript Alerts link at (214, 361) on text=JavaScript Alerts
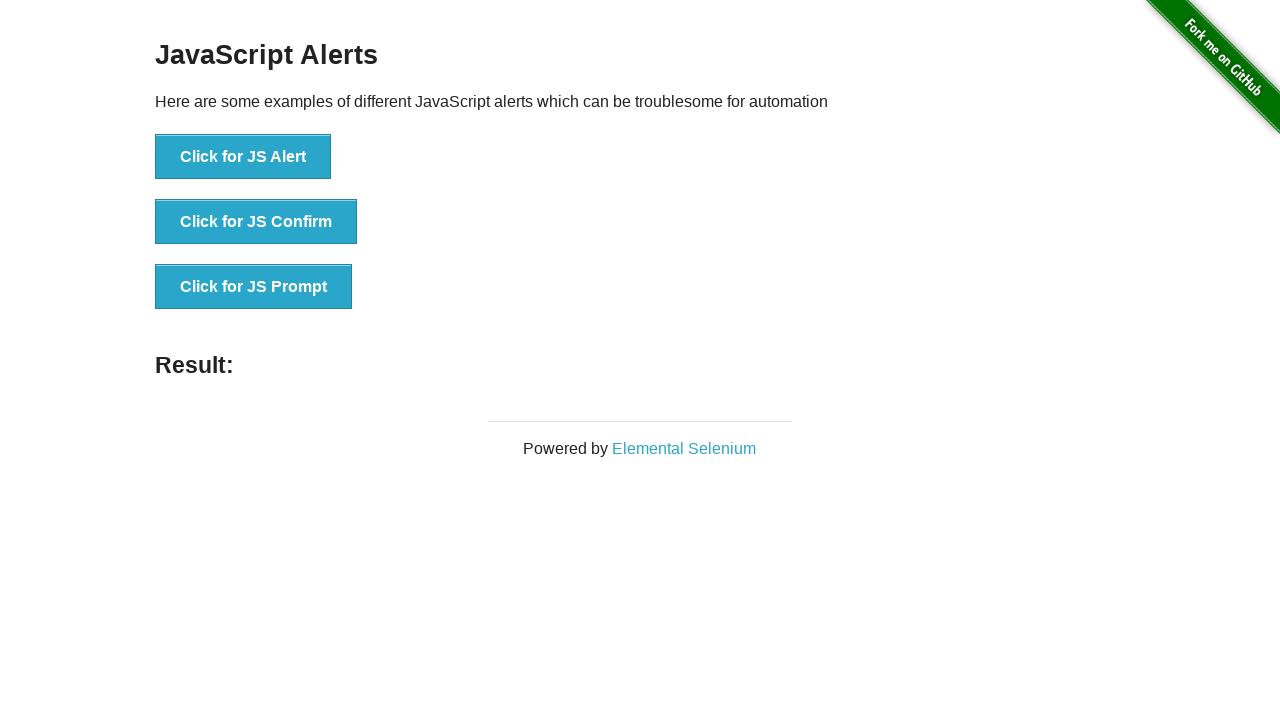

Set up alert handler to accept dialogs
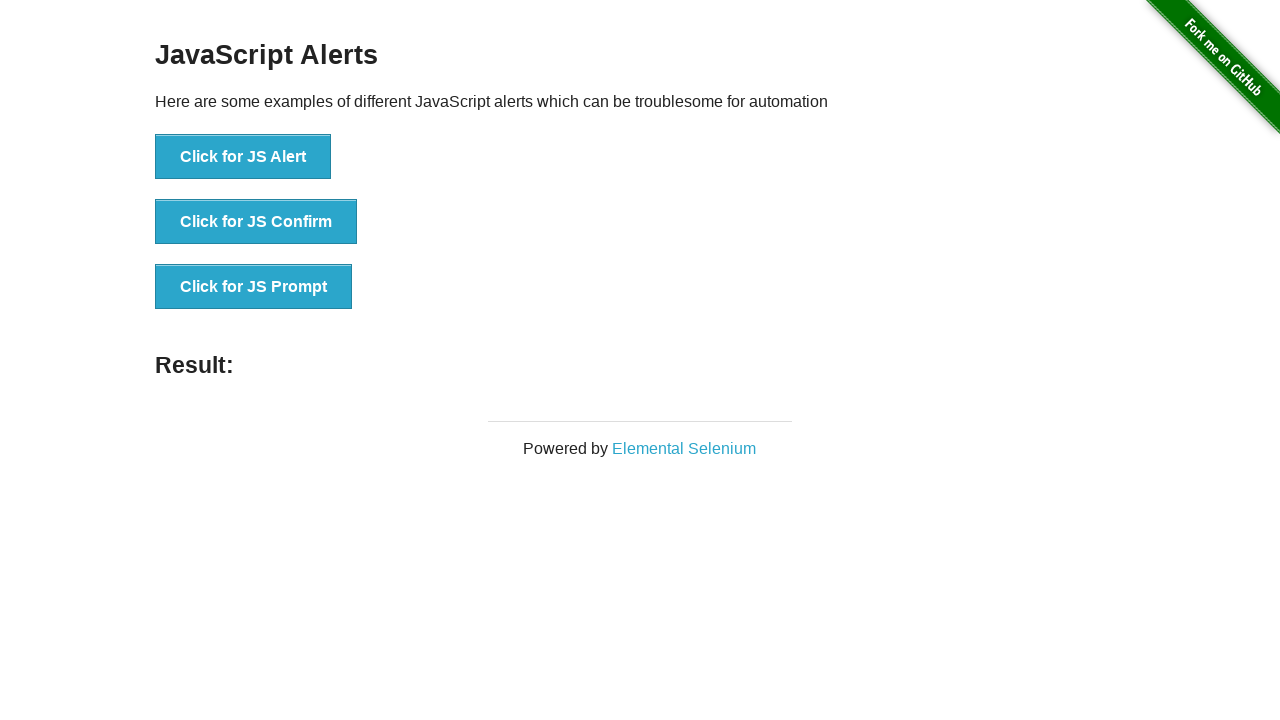

Clicked the alert button to trigger JavaScript alert at (243, 157) on button[onclick='jsAlert()']
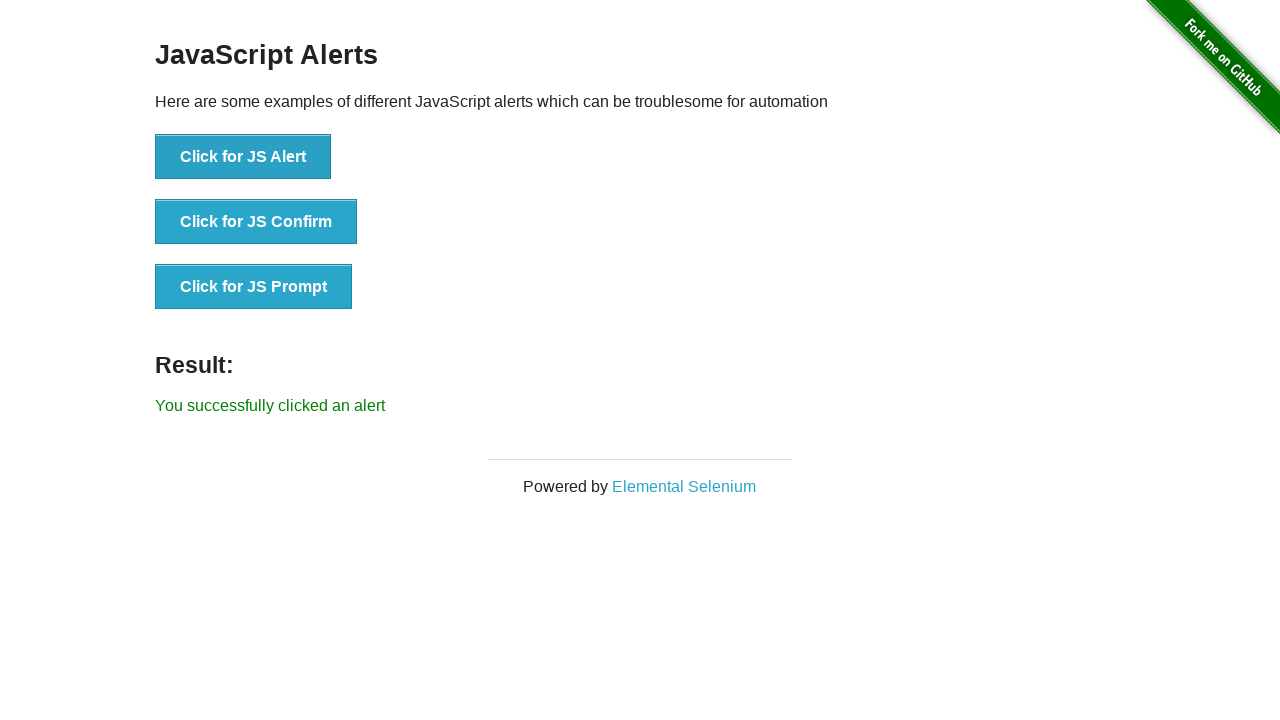

Alert was accepted and result message appeared
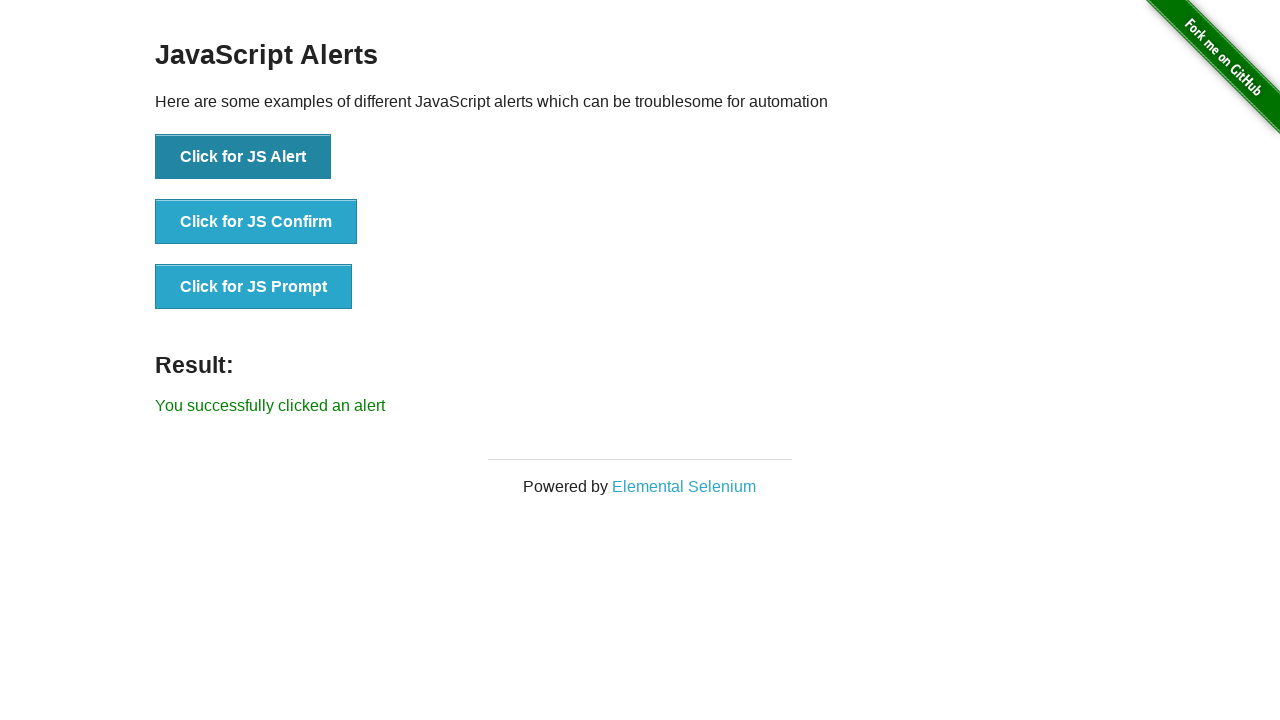

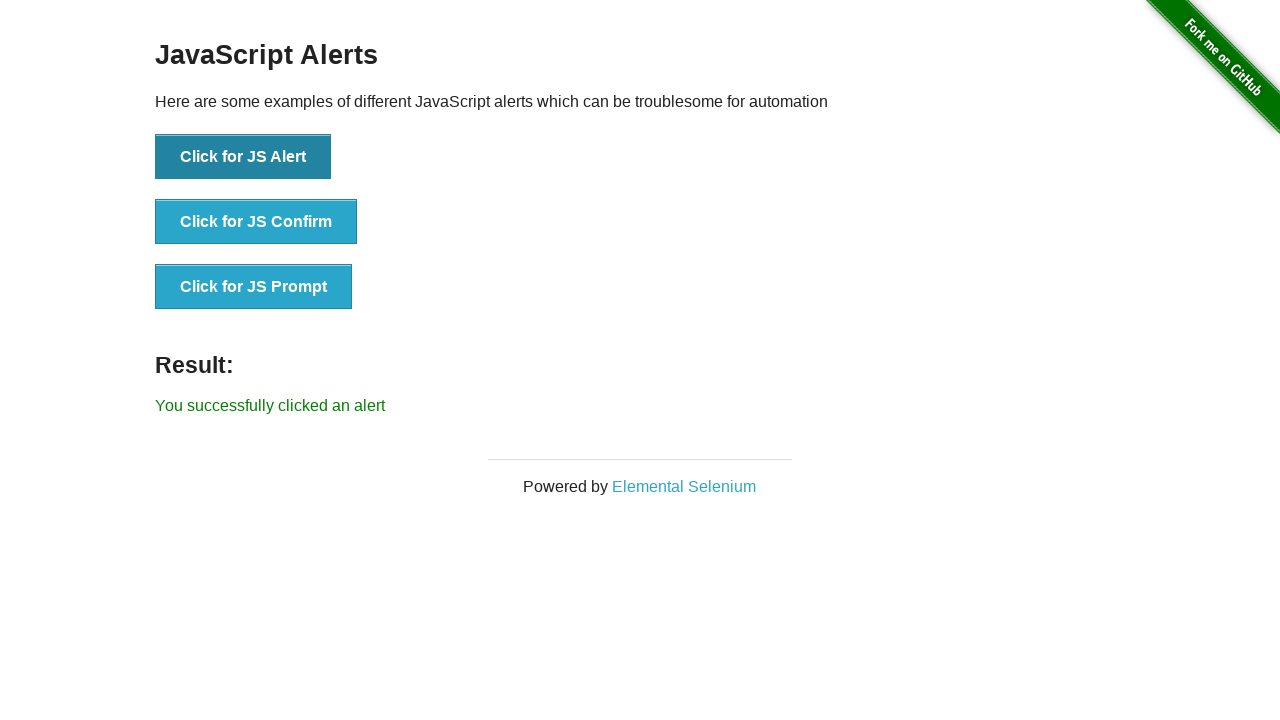